Tests the practice form by filling out all fields including name, email, gender, mobile, date of birth, subjects, hobbies, address, and submitting the form.

Starting URL: https://demoqa.com/automation-practice-form

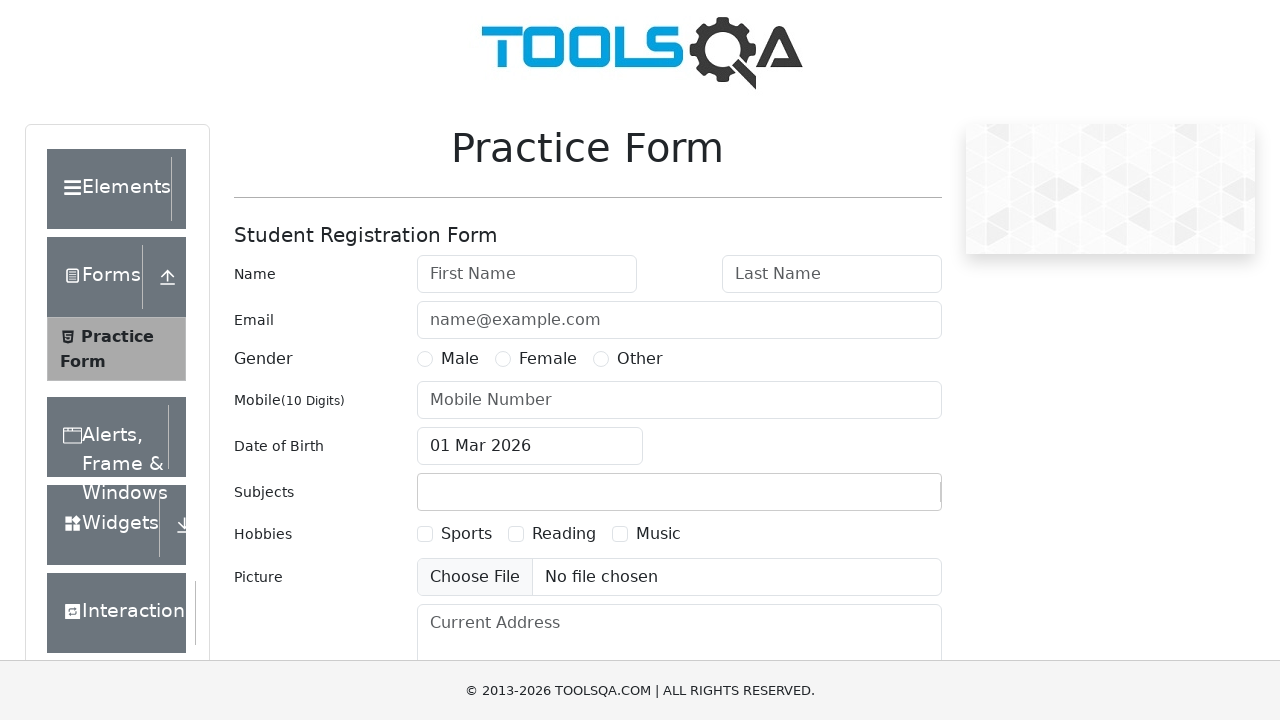

Filled first name field with 'John' on #firstName
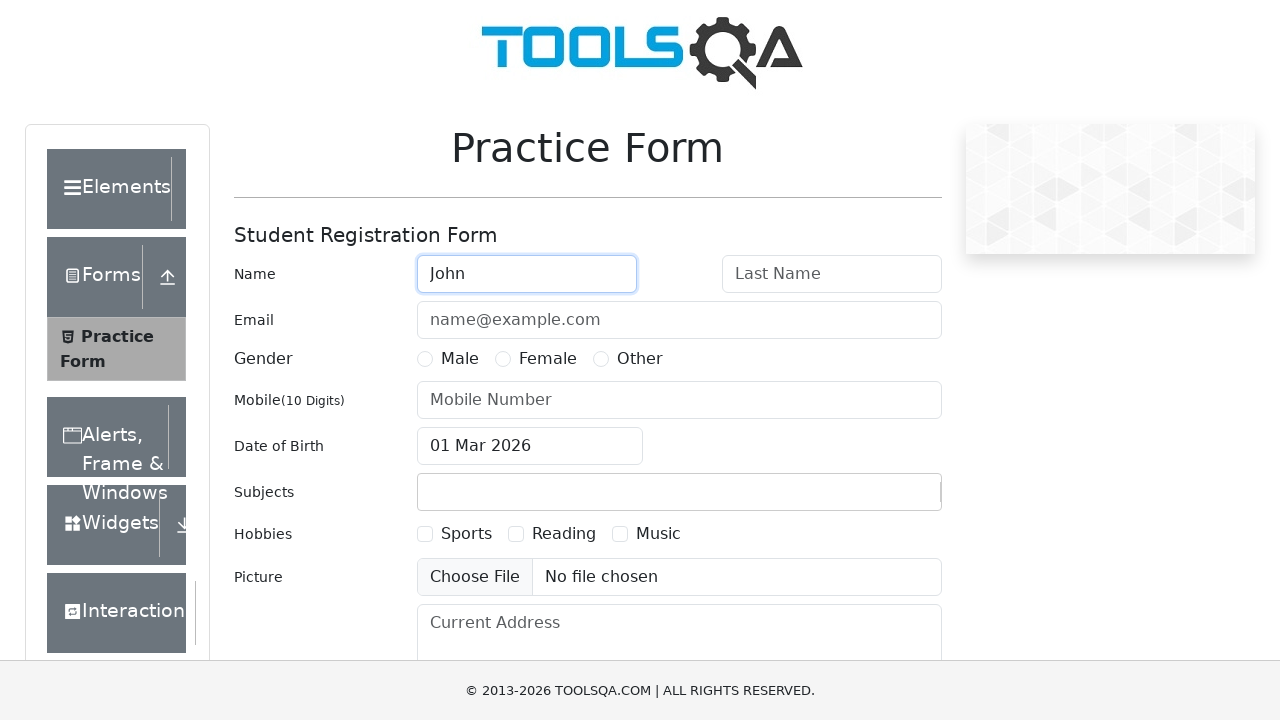

Filled last name field with 'Doe' on #lastName
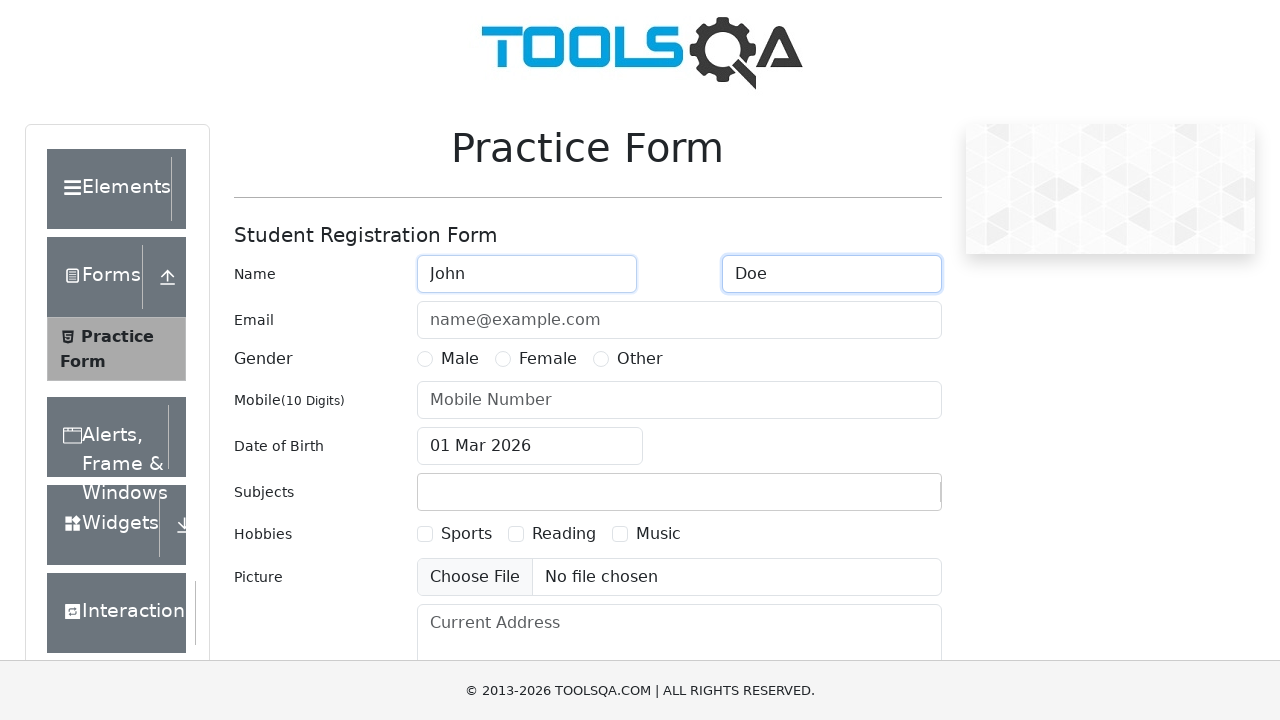

Filled email field with 'johndoe@example.com' on #userEmail
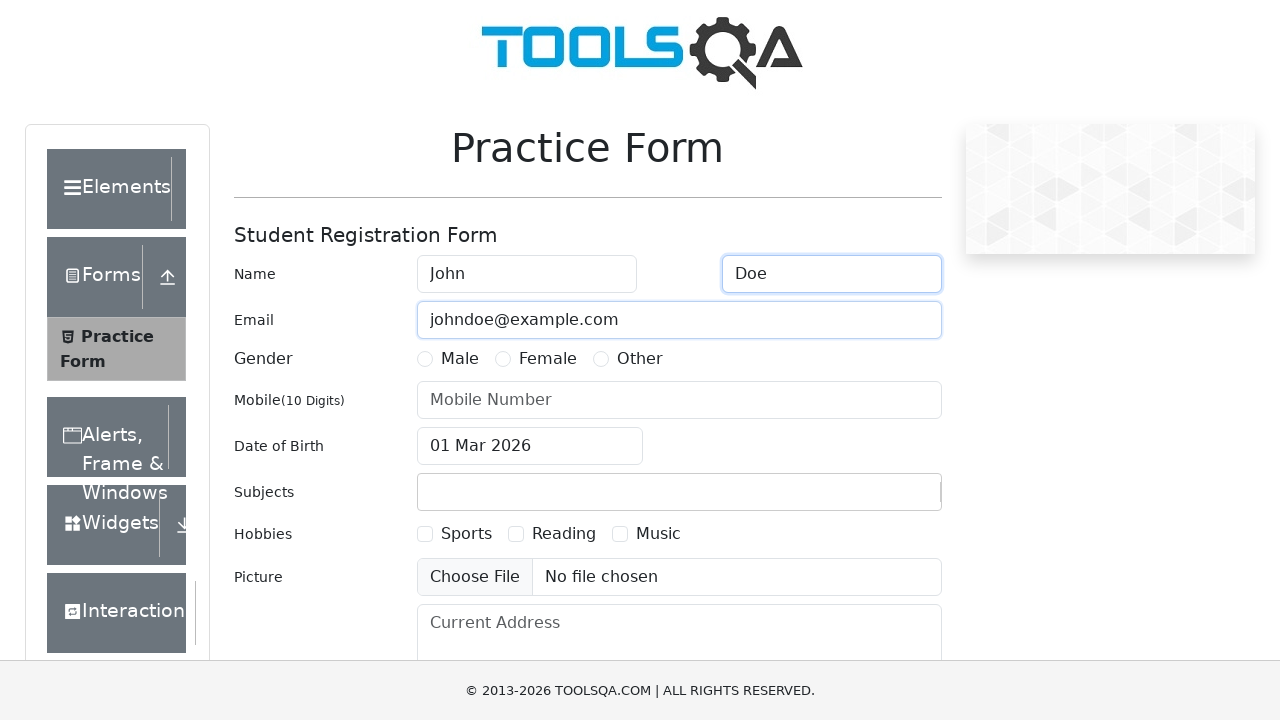

Selected Male gender radio button at (425, 359) on #gender-radio-1
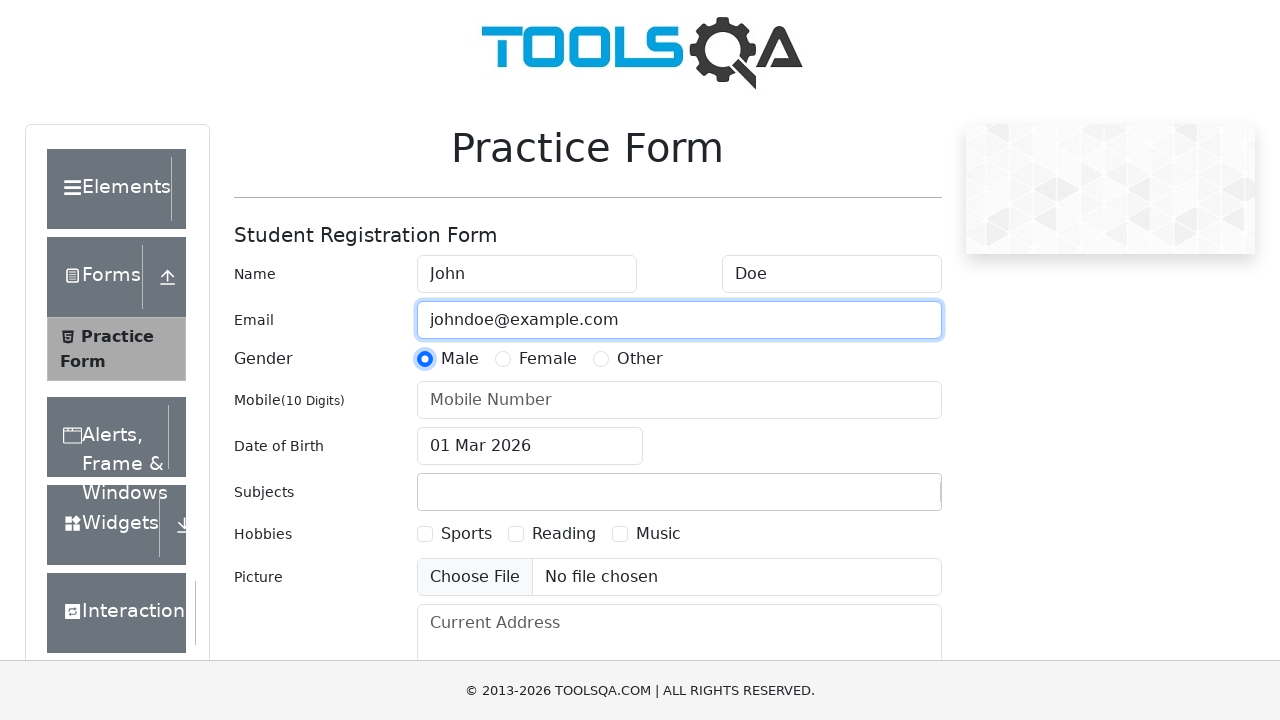

Filled mobile number field with '1234567890' on #userNumber
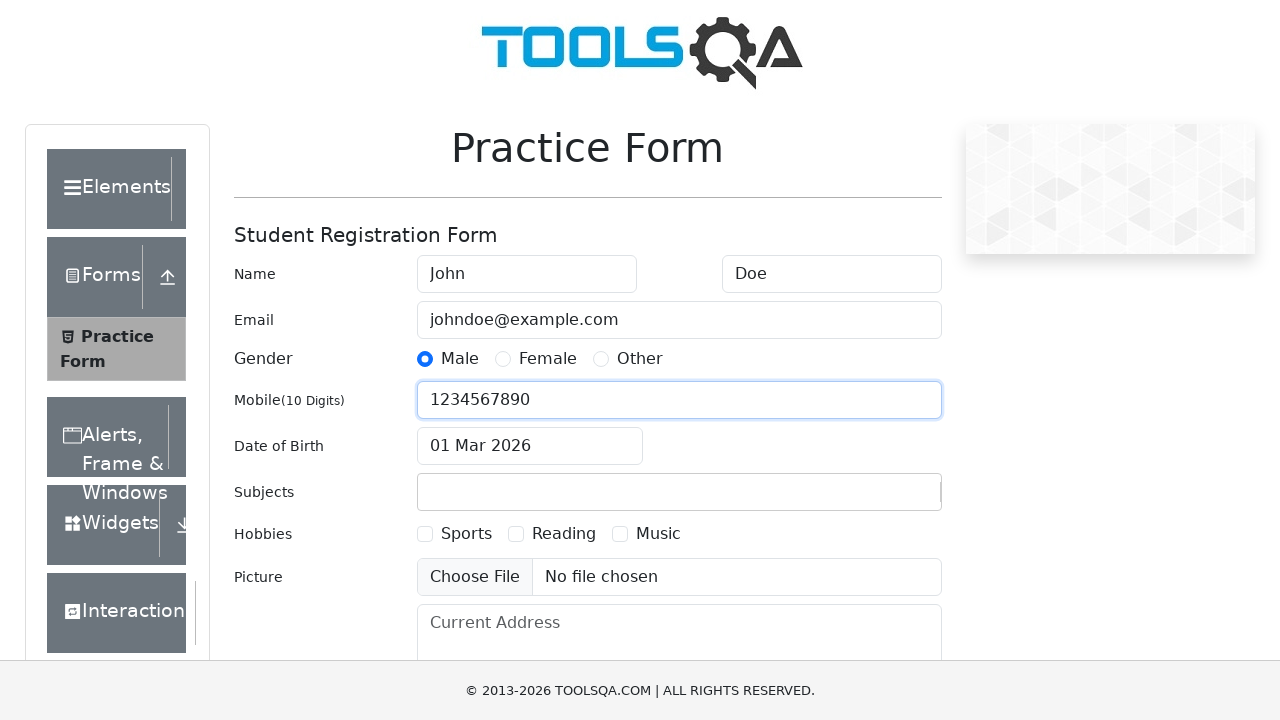

Clicked date of birth input field at (530, 446) on #dateOfBirthInput
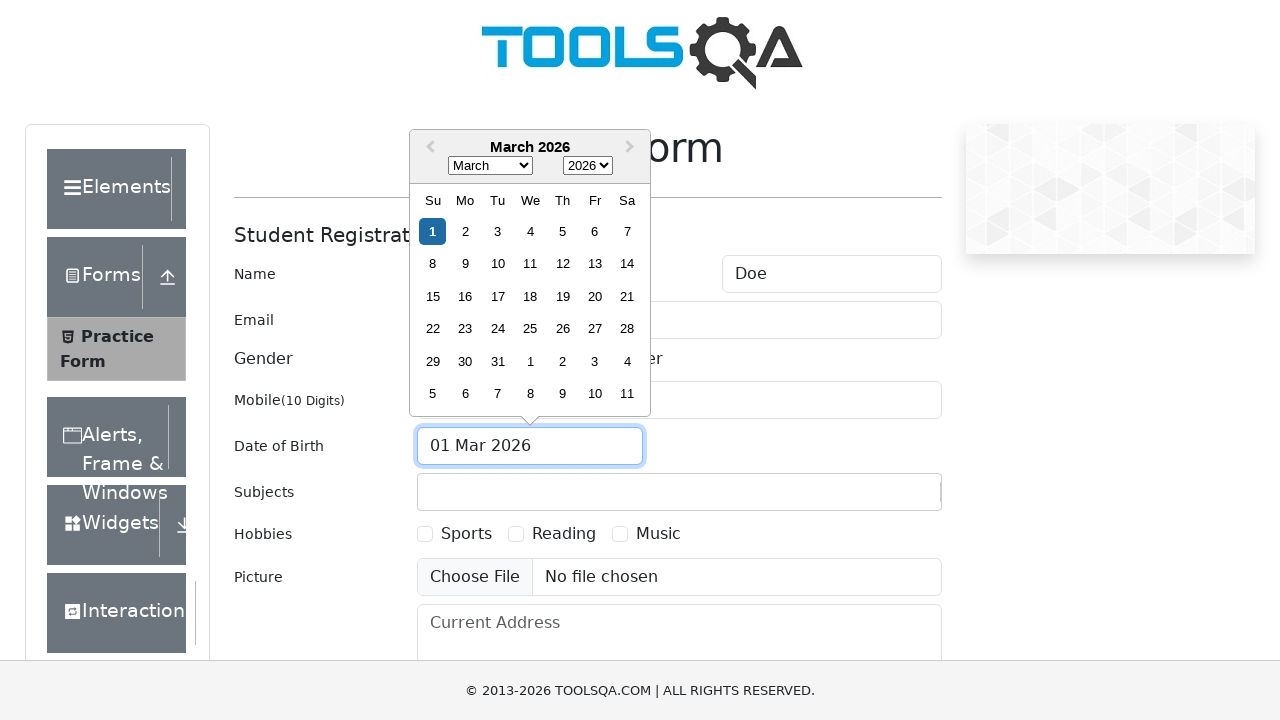

Selected all text in date field
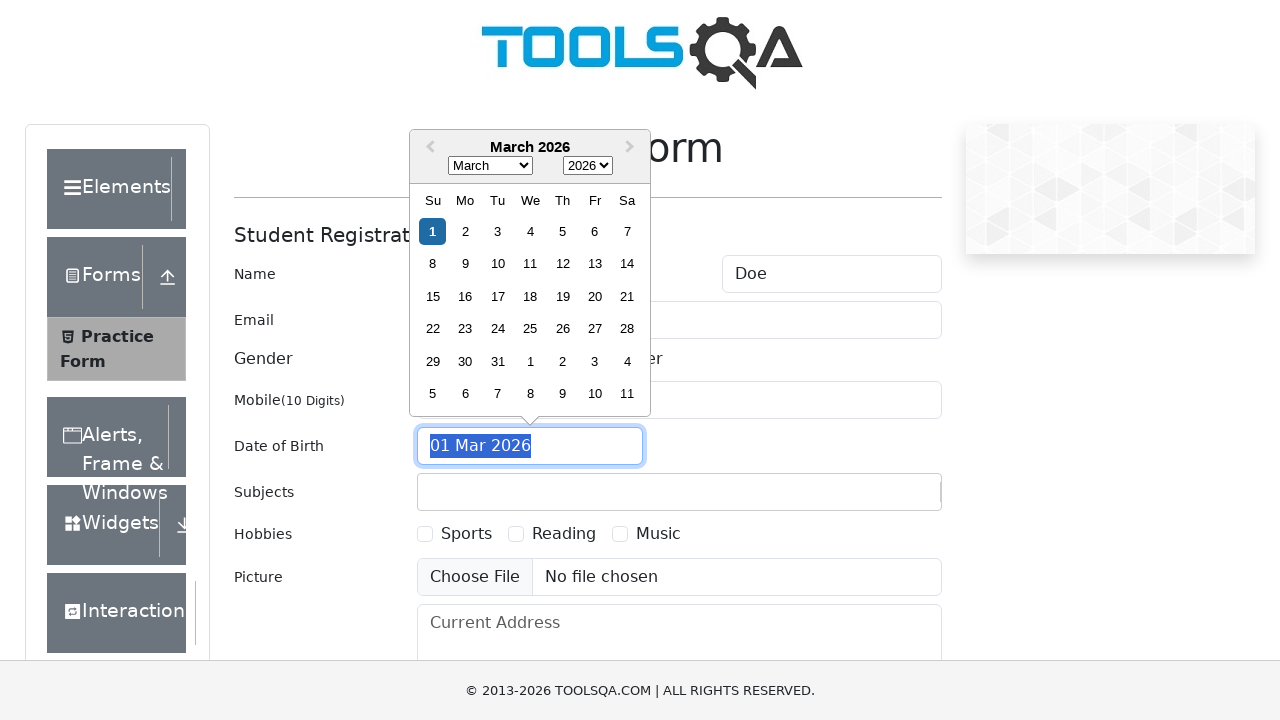

Typed date of birth '15 May 1990'
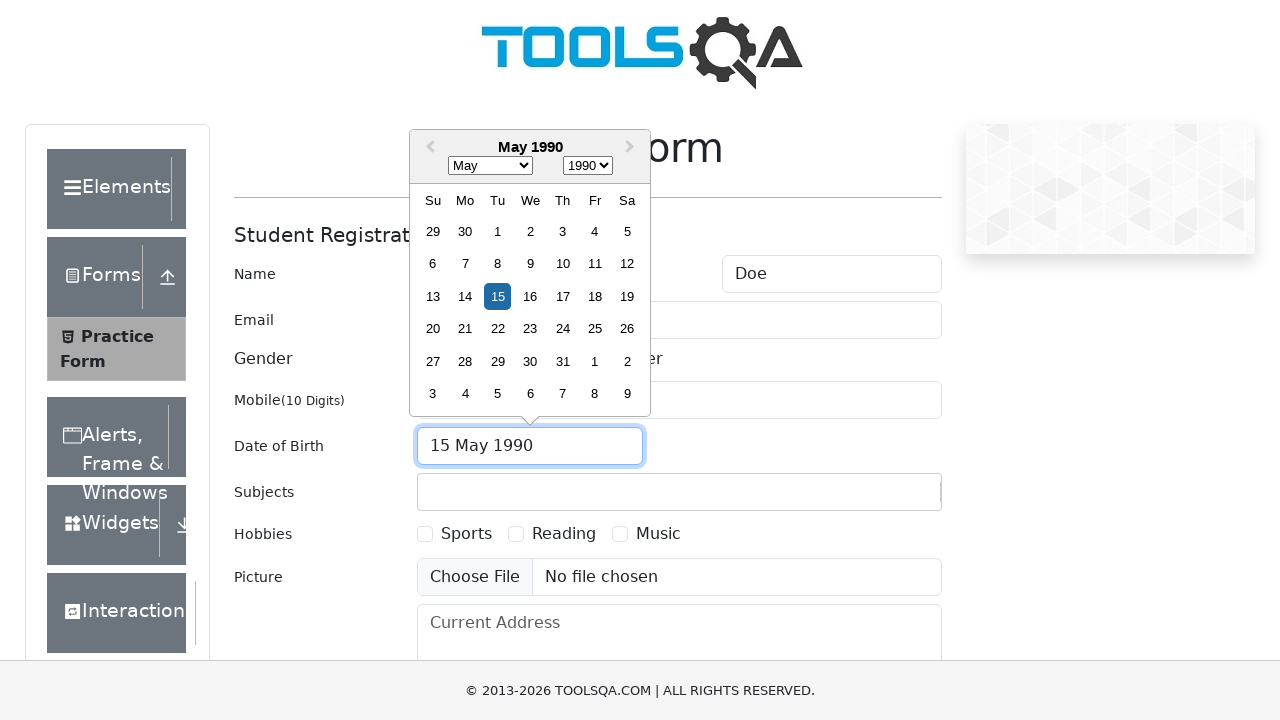

Closed date picker with Escape key
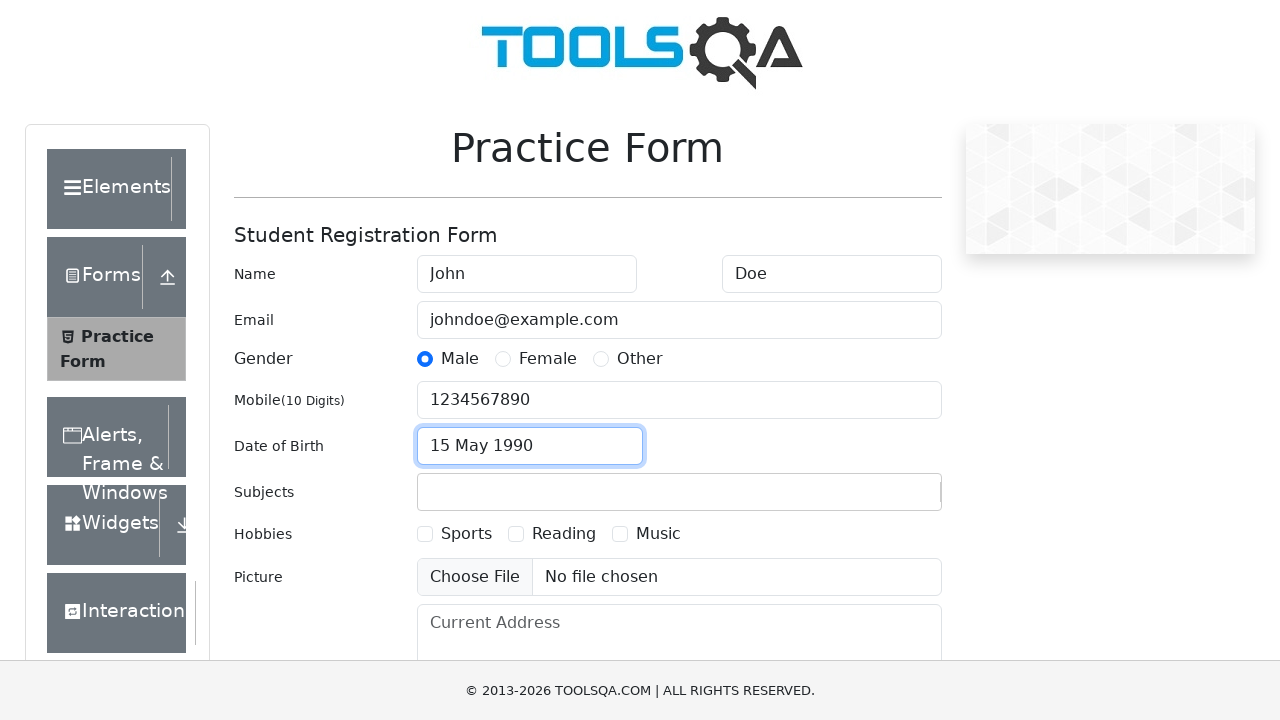

Filled subjects field with 'Maths' on #subjectsInput
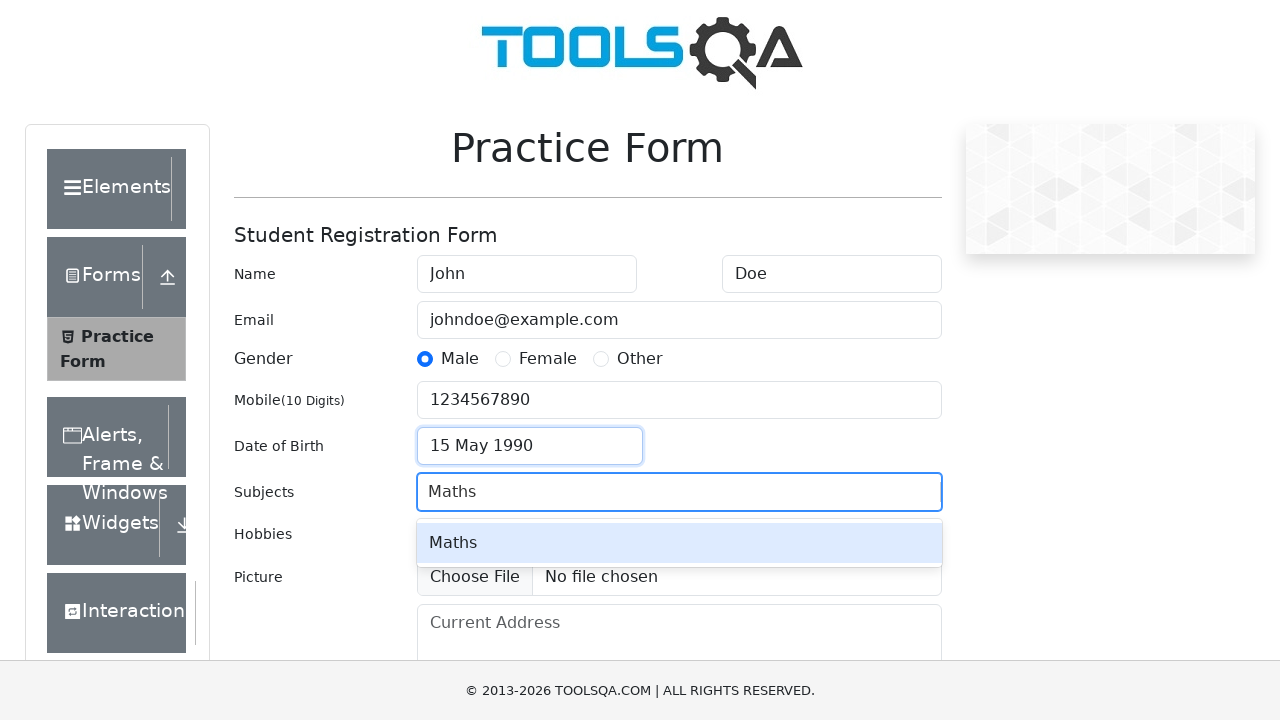

Confirmed subject selection with Enter key
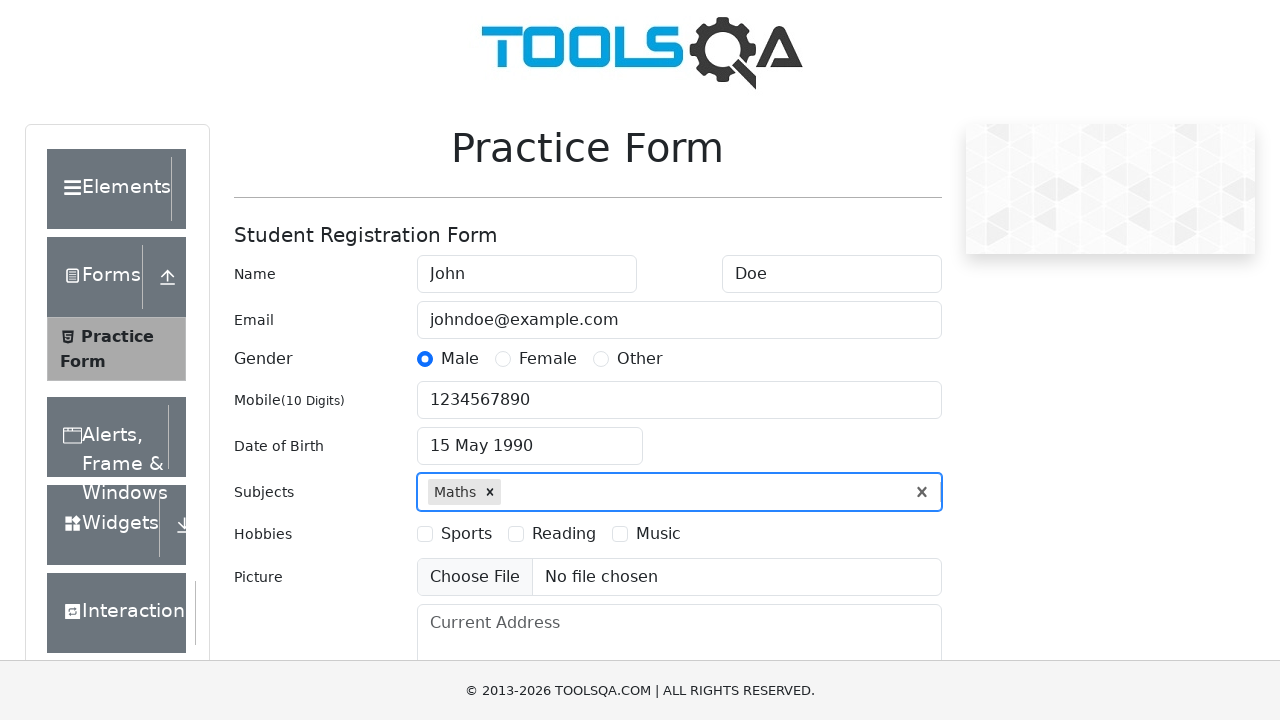

Selected Sports hobby checkbox at (425, 534) on #hobbies-checkbox-1
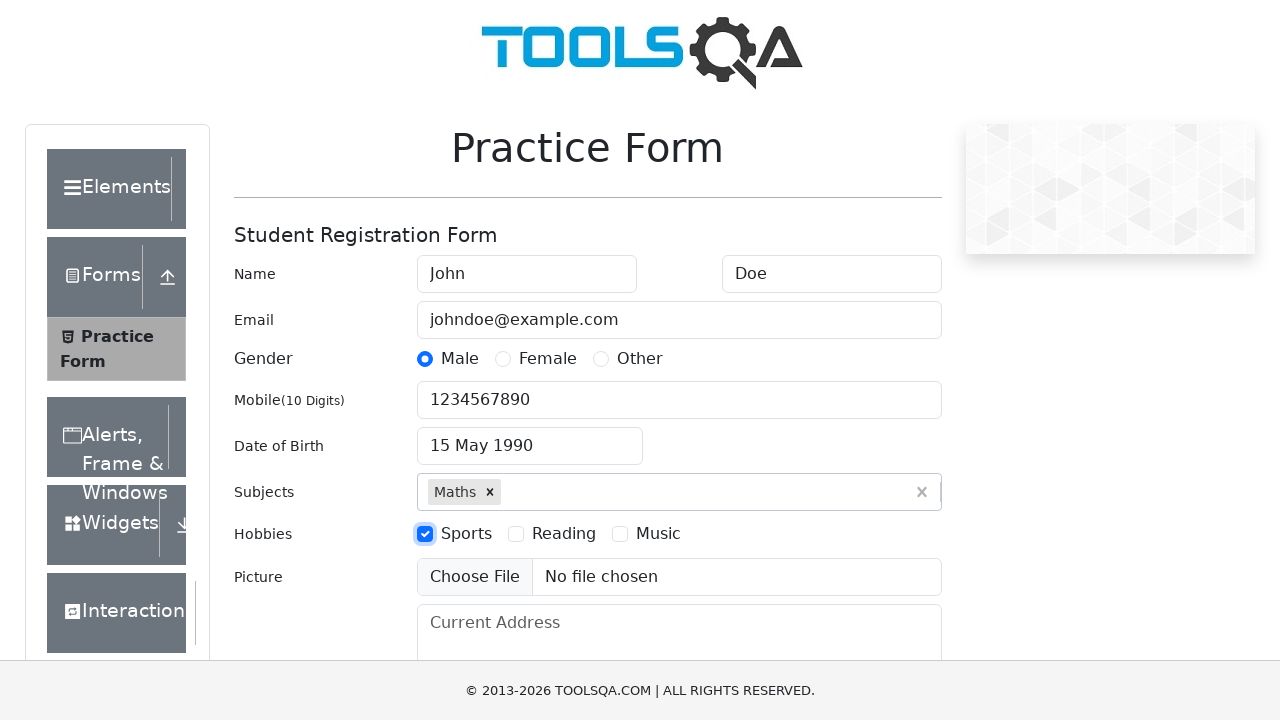

Selected Reading hobby checkbox at (516, 534) on #hobbies-checkbox-2
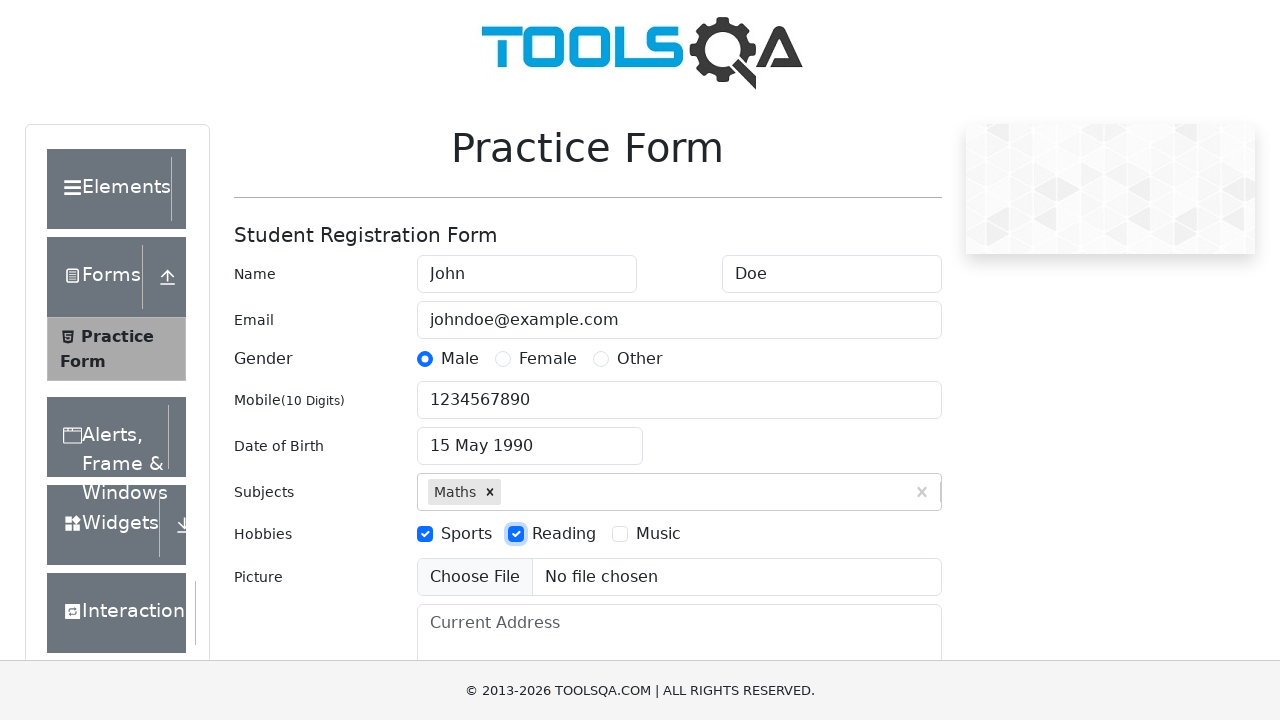

Filled current address field with '123 Main Street, City, Country' on #currentAddress
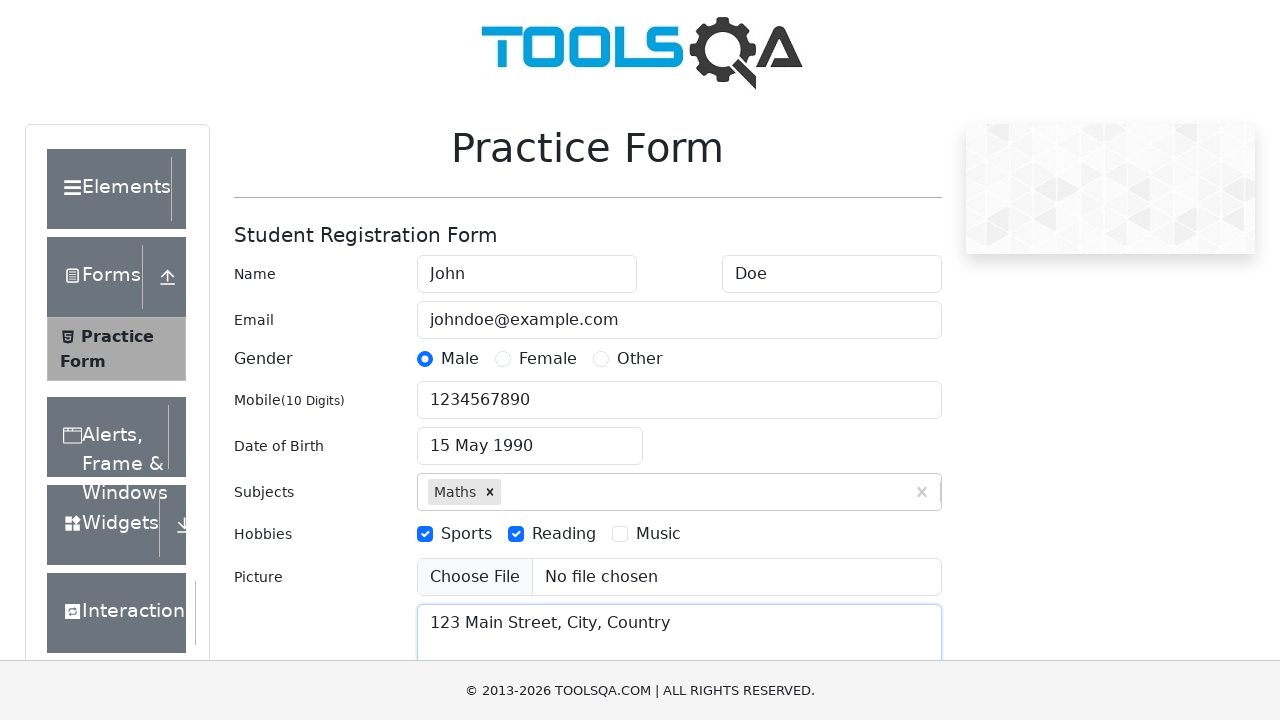

Clicked state dropdown at (527, 437) on #state
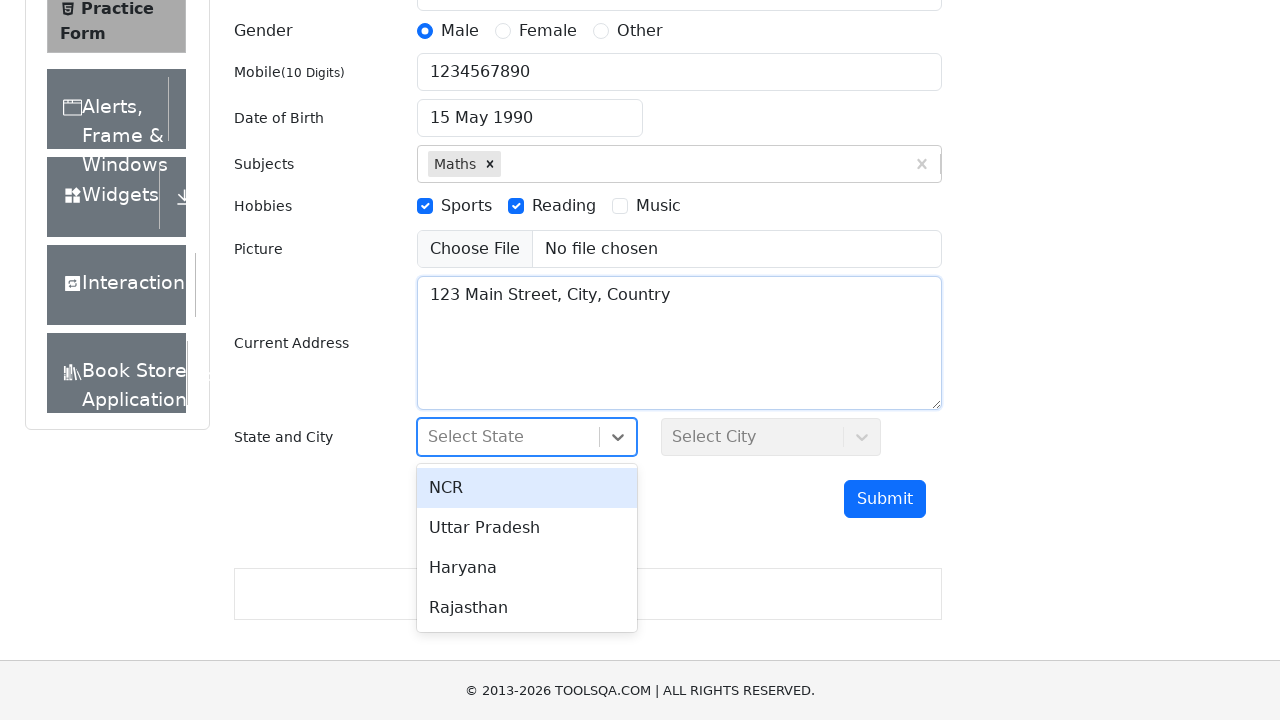

Selected first state option from dropdown at (527, 488) on #react-select-3-option-0
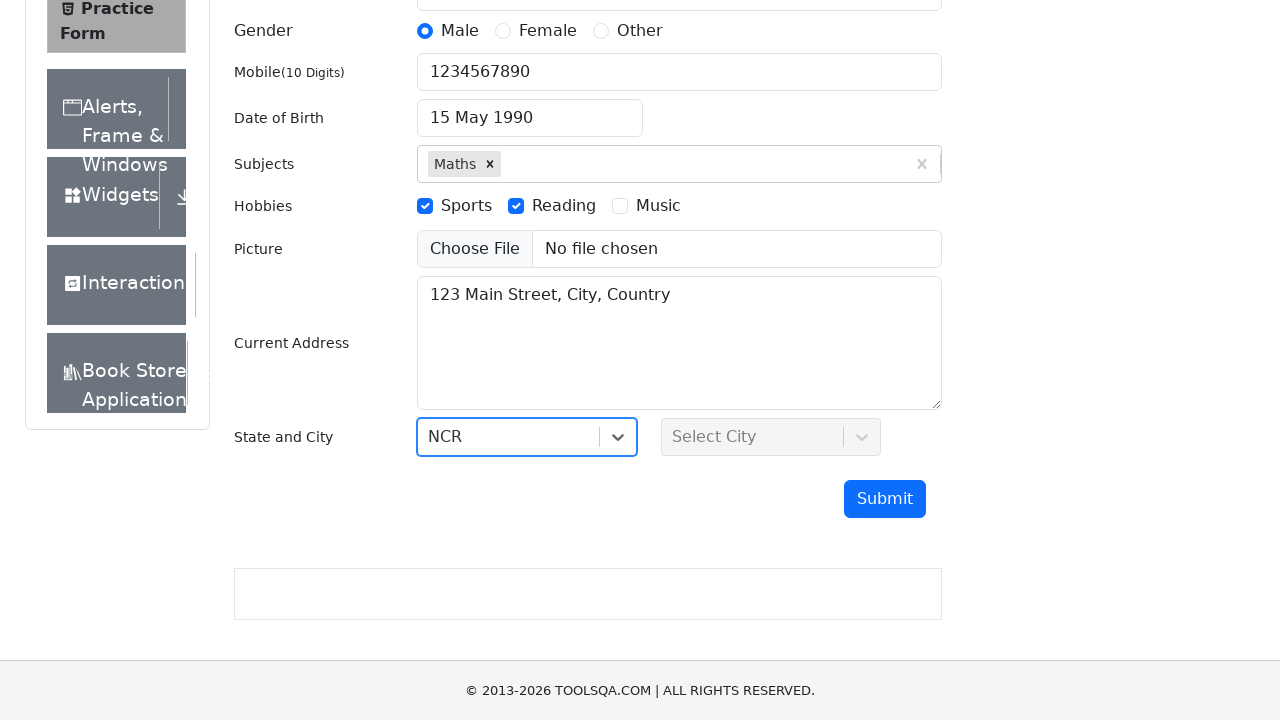

Clicked city dropdown at (771, 437) on #city
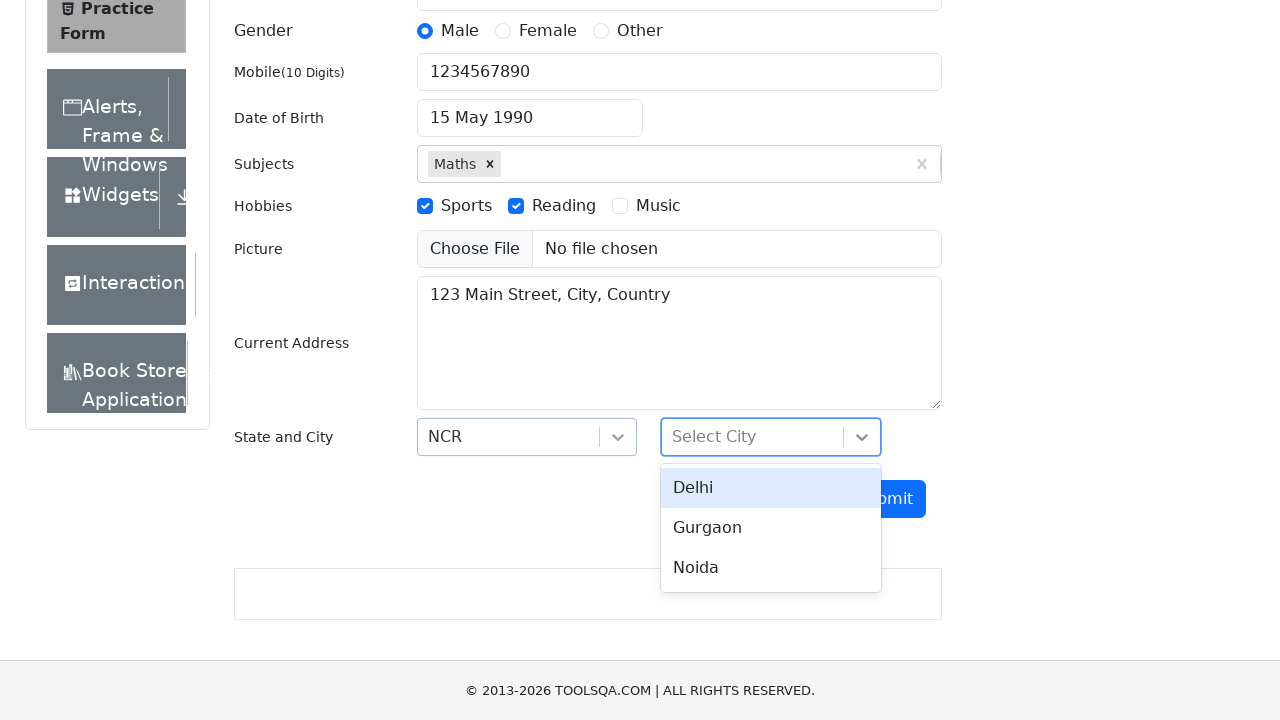

Selected first city option from dropdown at (771, 488) on #react-select-4-option-0
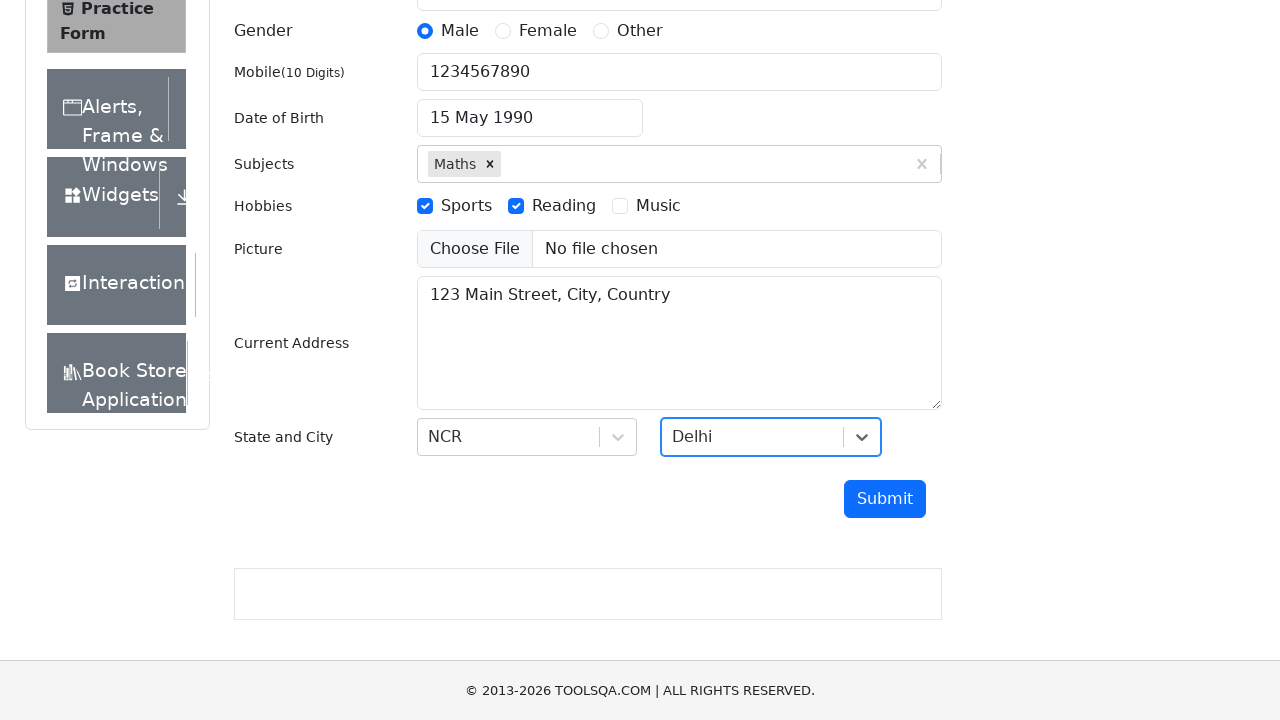

Clicked form submit button at (885, 499) on #submit
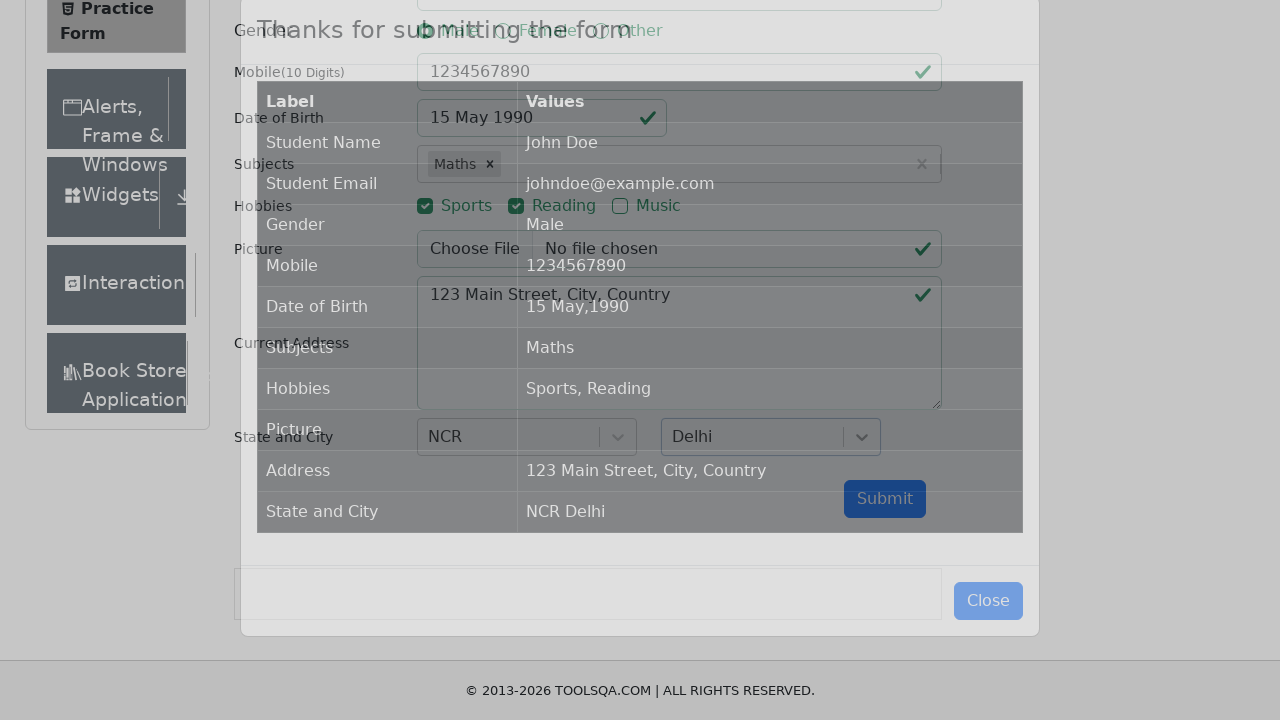

Form submission successful - modal dialog appeared
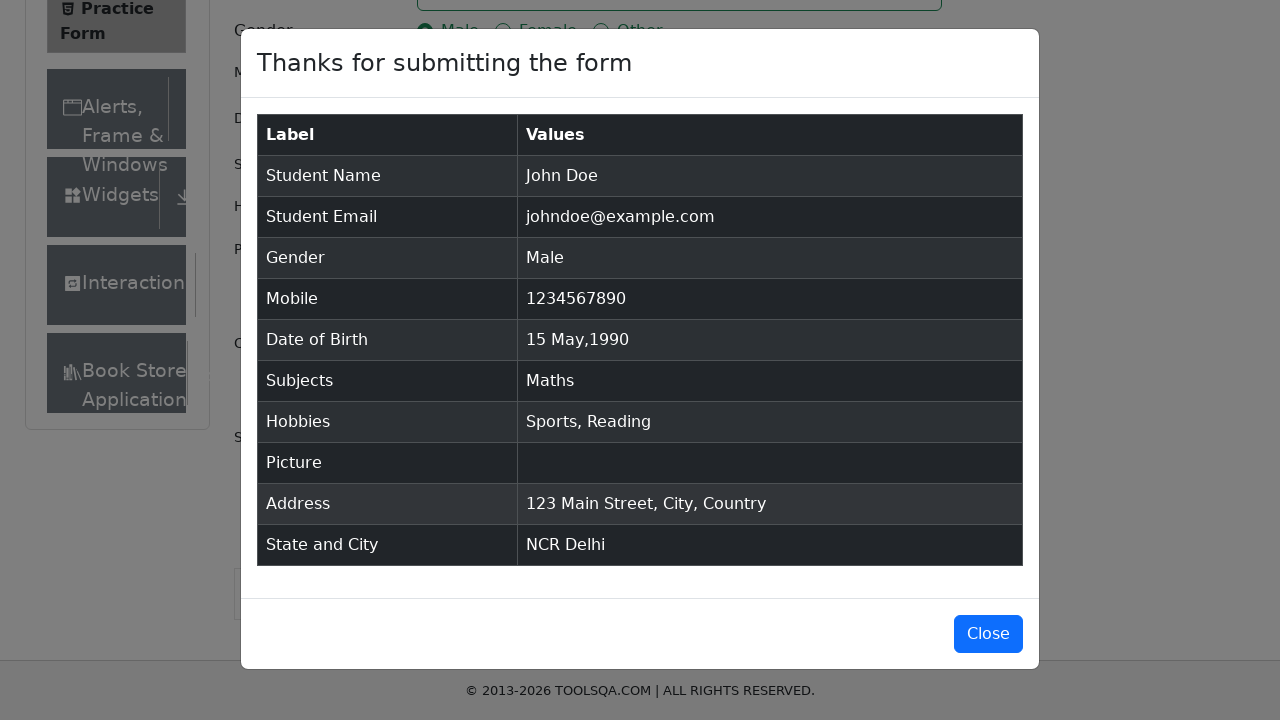

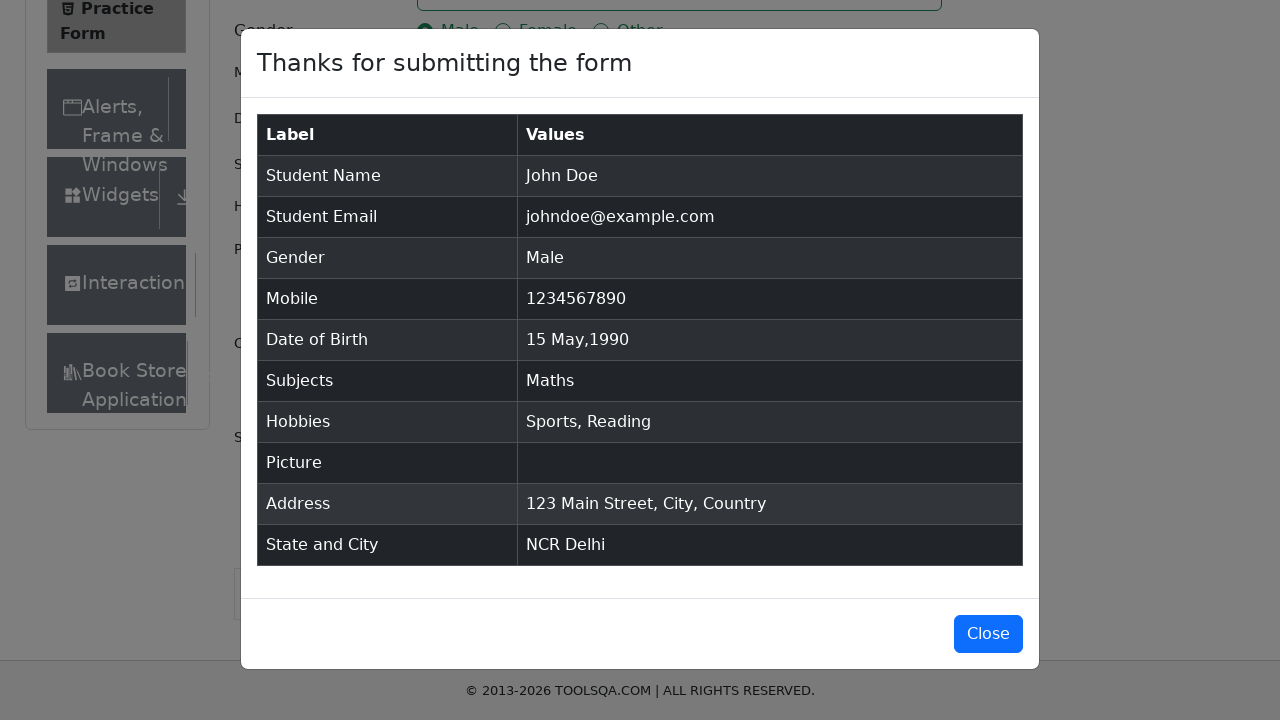